Tests Dropdown functionality by selecting different options from the dropdown menu

Starting URL: http://the-internet.herokuapp.com/

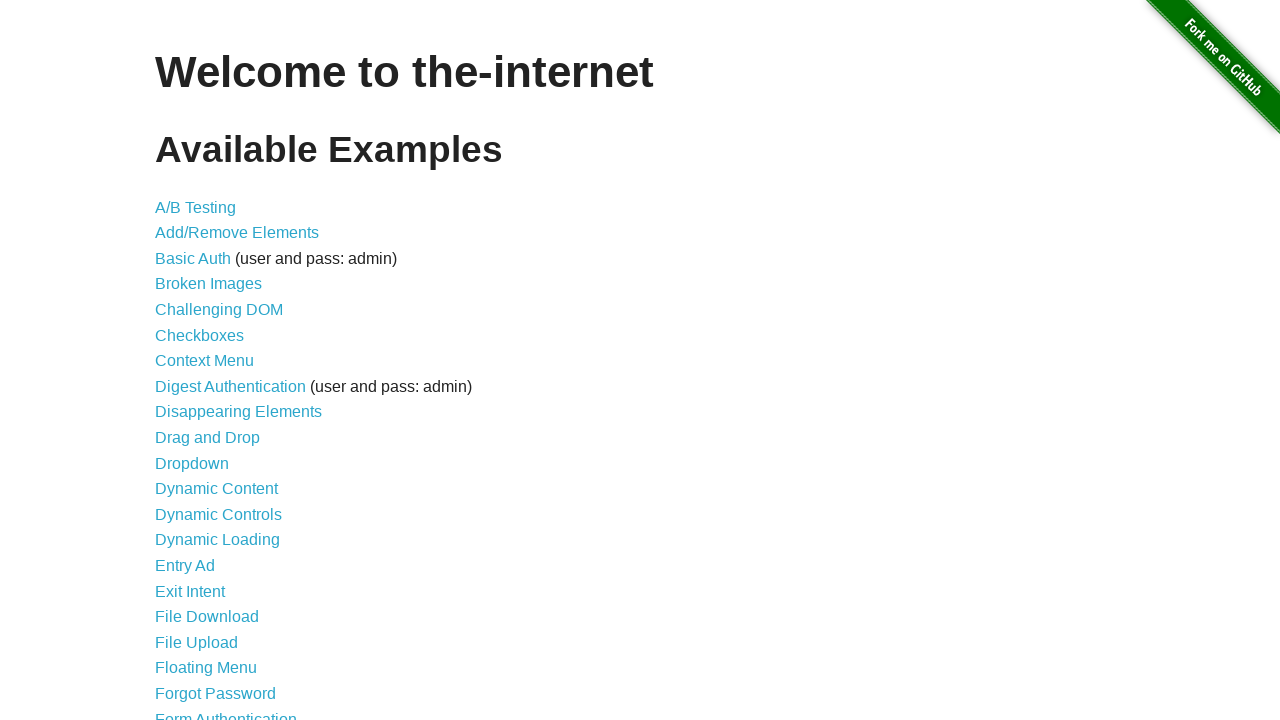

Clicked on Dropdown link at (192, 463) on text=Dropdown
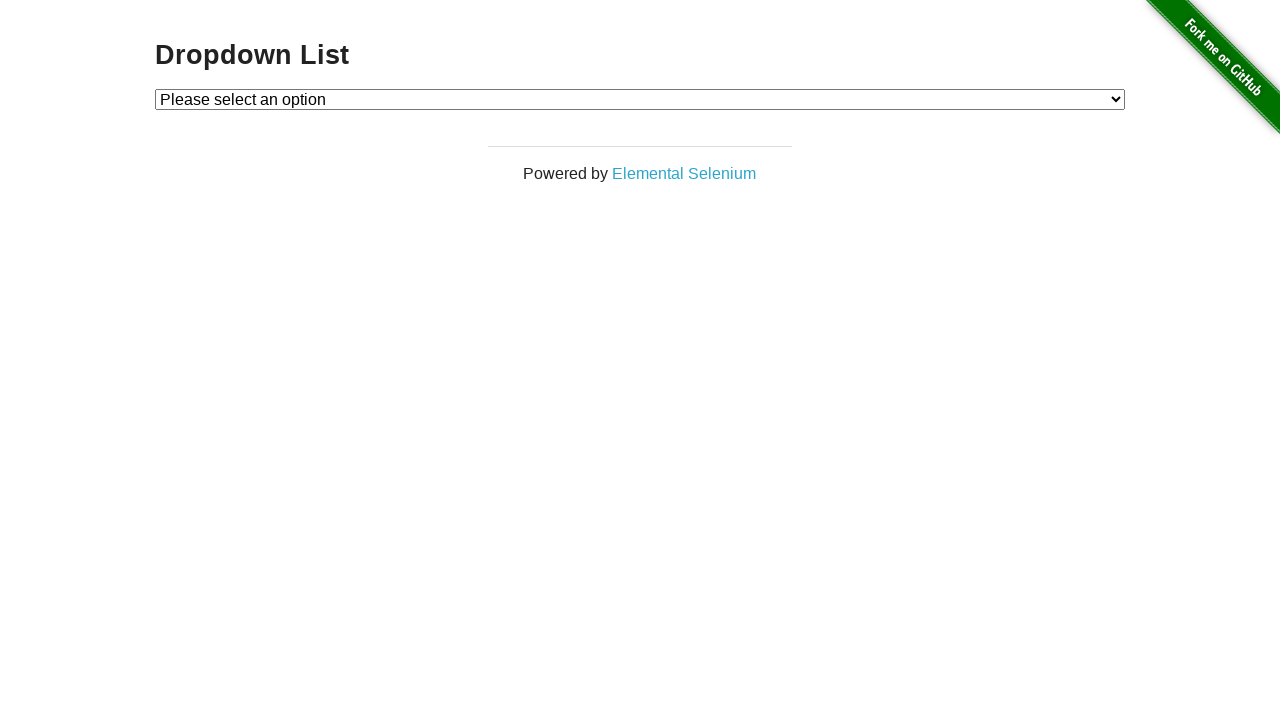

Navigated to dropdown page
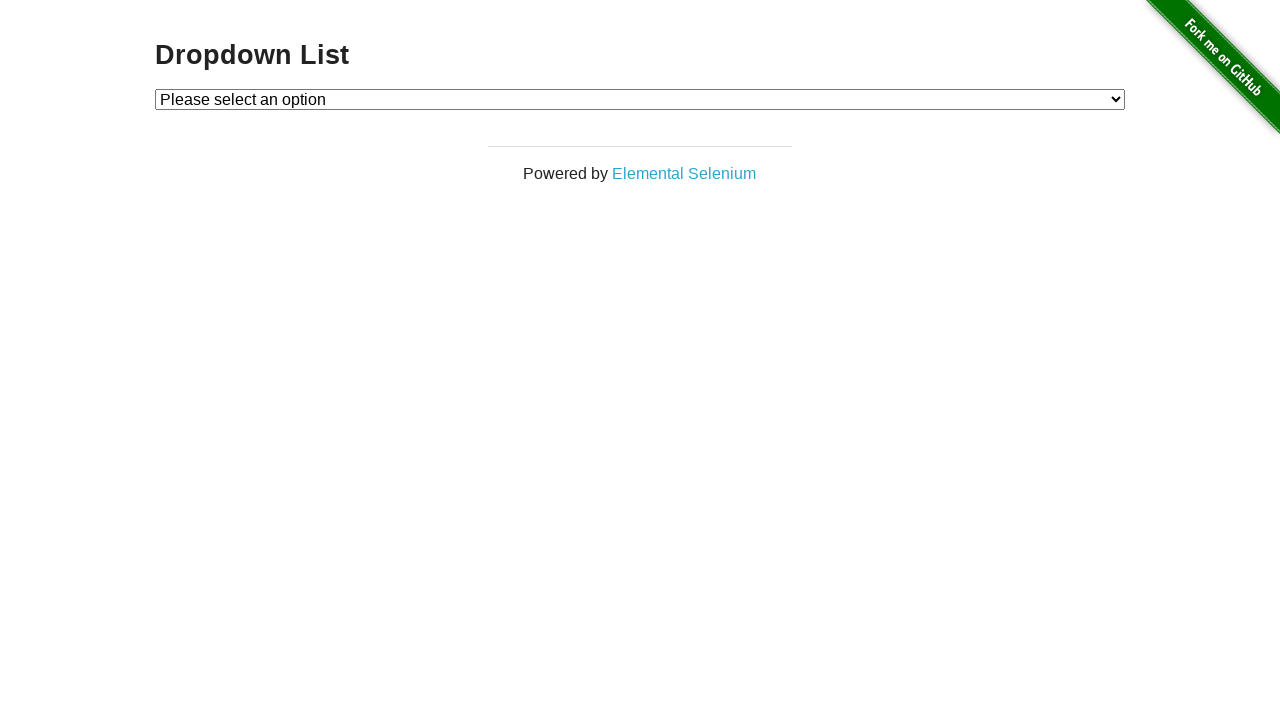

Dropdown element loaded
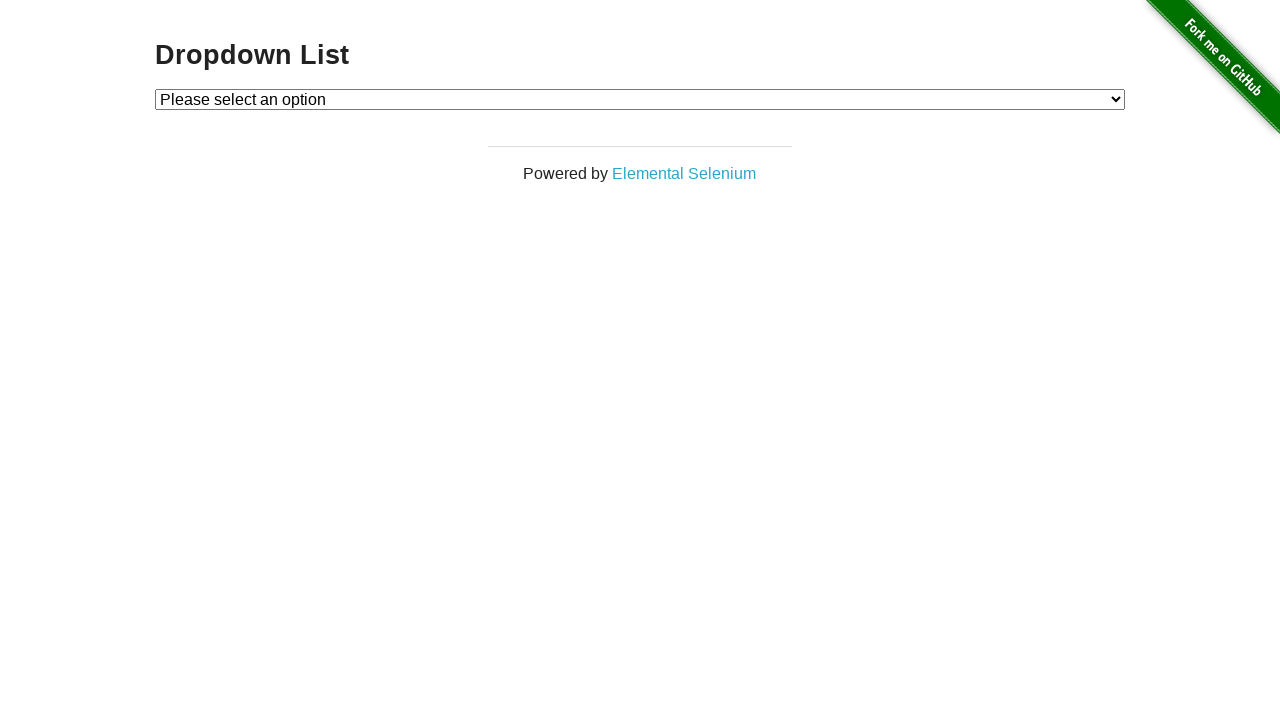

Selected Option 1 from dropdown on #dropdown
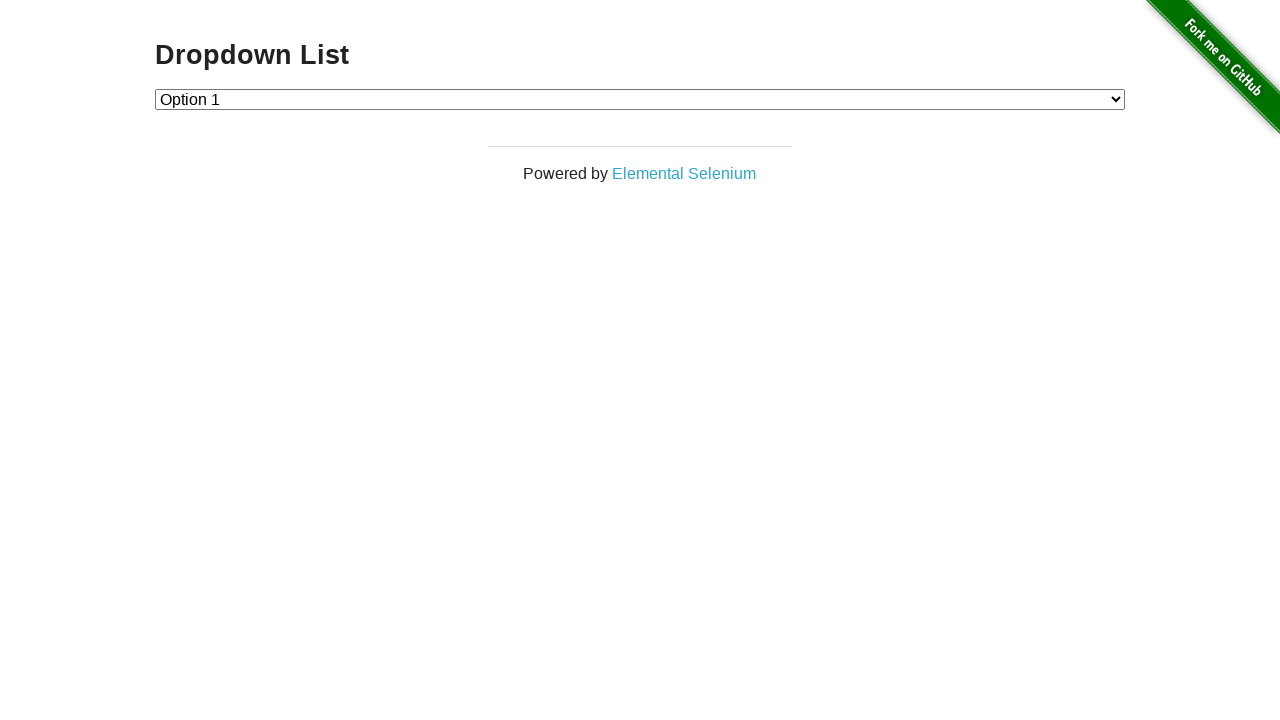

Selected Option 2 from dropdown on #dropdown
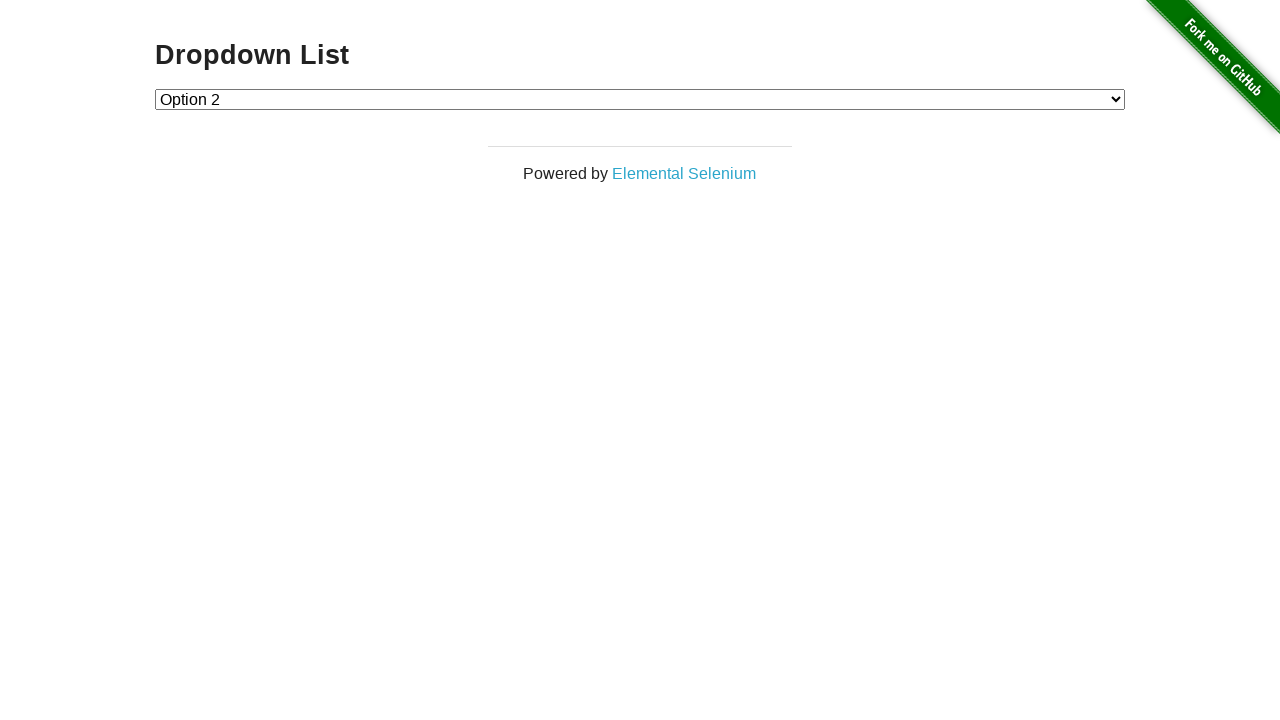

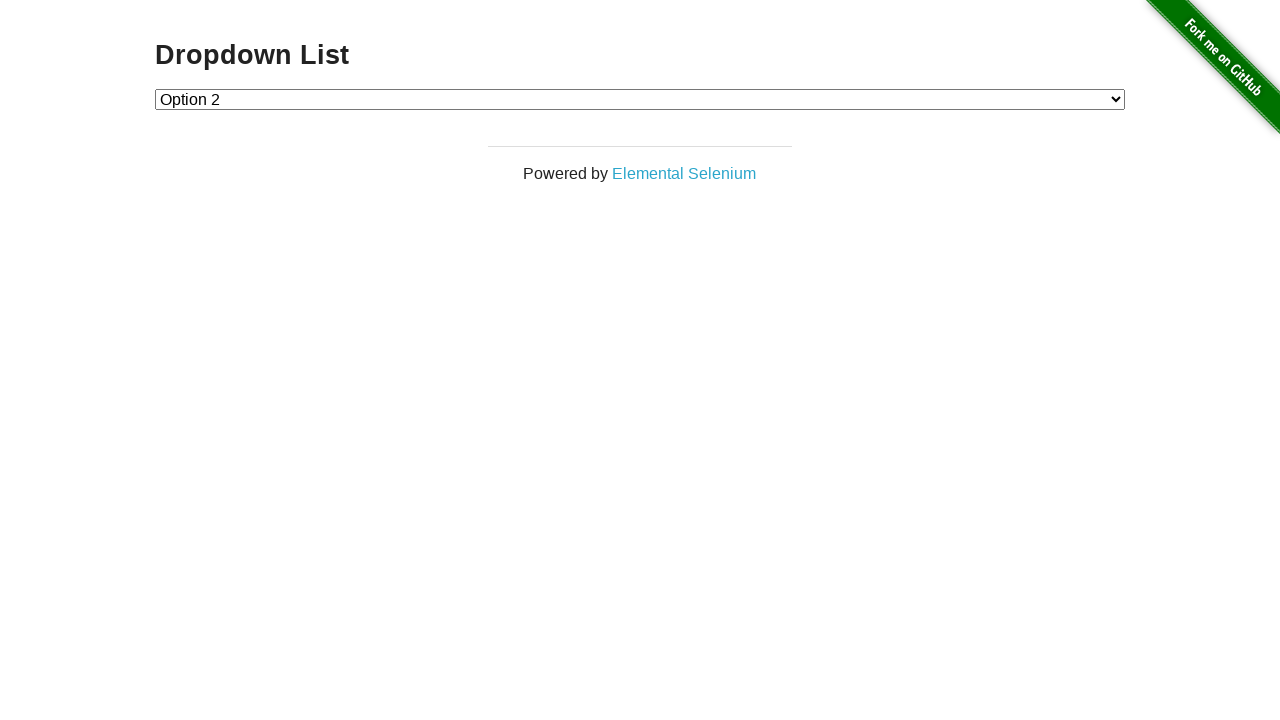